Tests text comparison tool by entering text in the first field, copying it, and pasting it into the second field using keyboard shortcuts

Starting URL: https://text-compare.com/

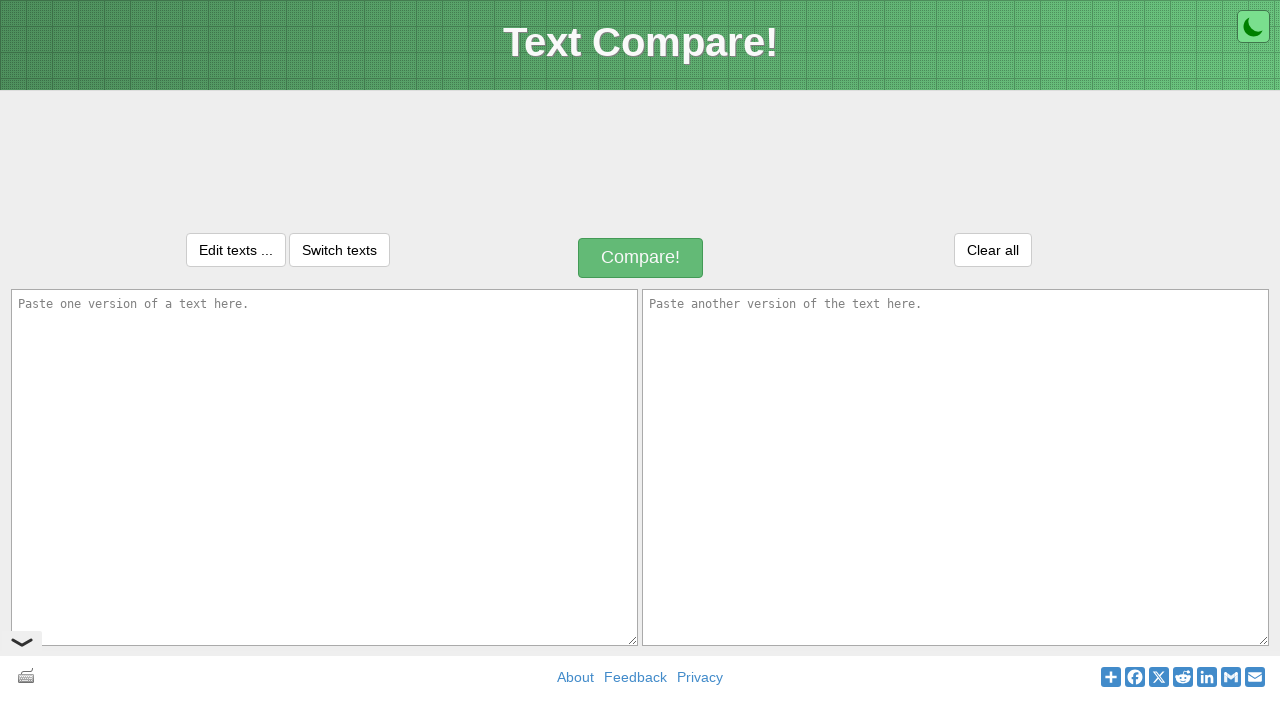

Entered 'welcome to selenium' in the first text field on #inputText1
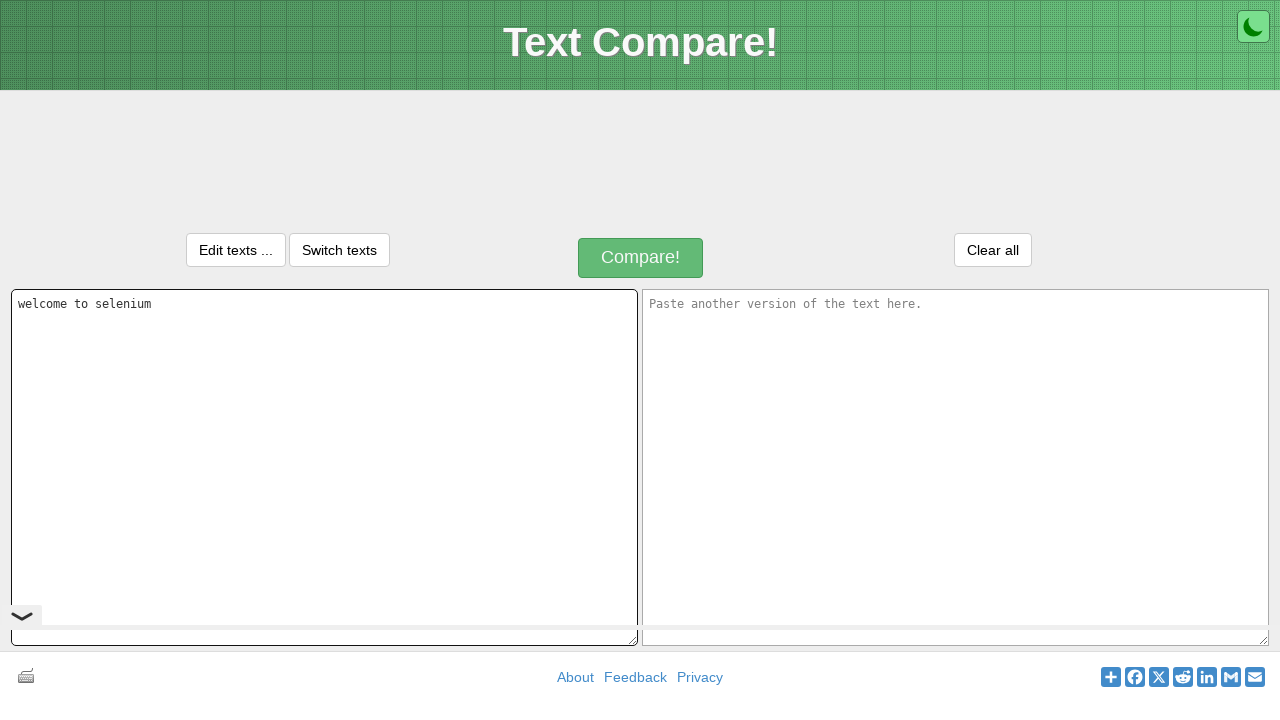

Selected all text in the first field using Ctrl+A
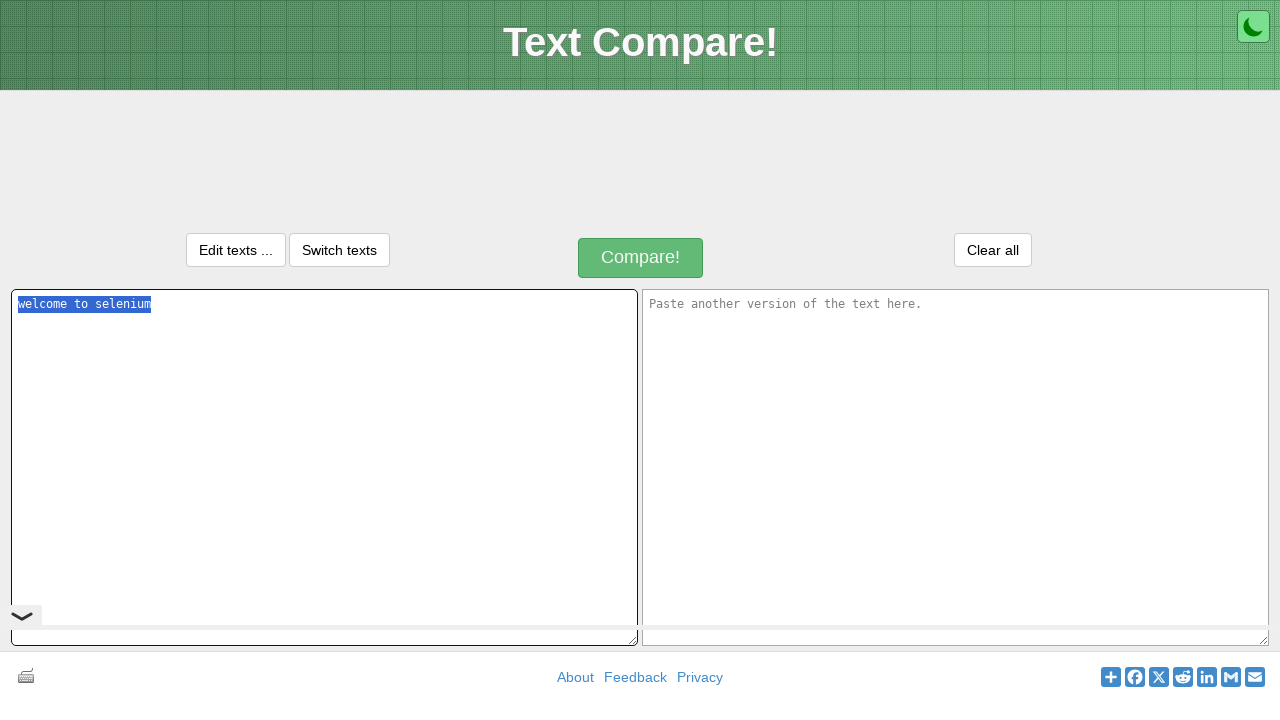

Copied selected text using Ctrl+C
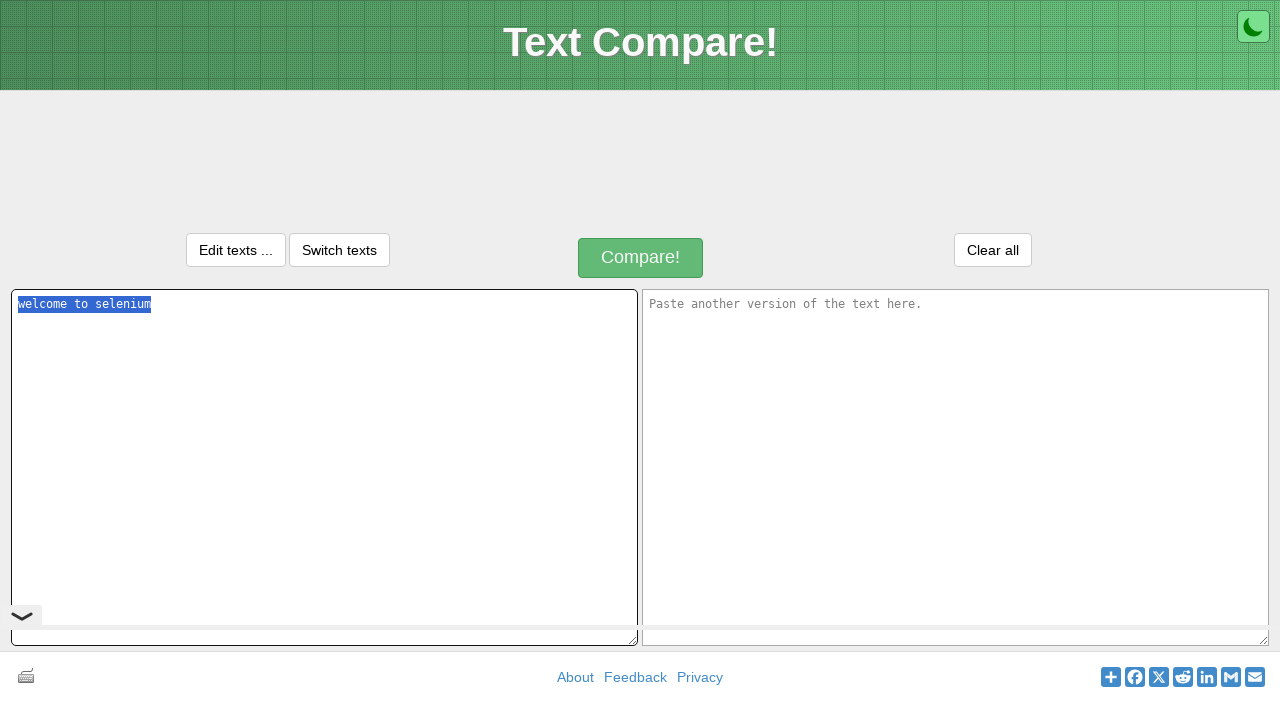

Moved to the second text field using Tab key
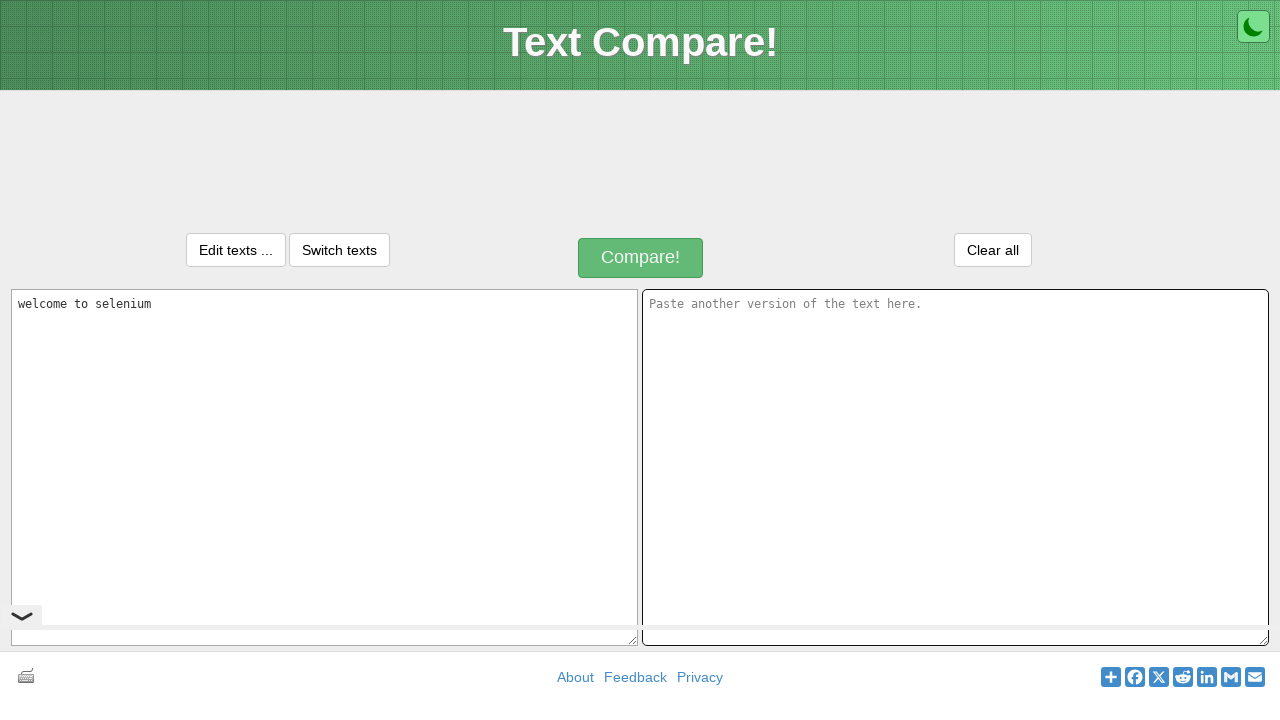

Pasted text into the second field using Ctrl+V
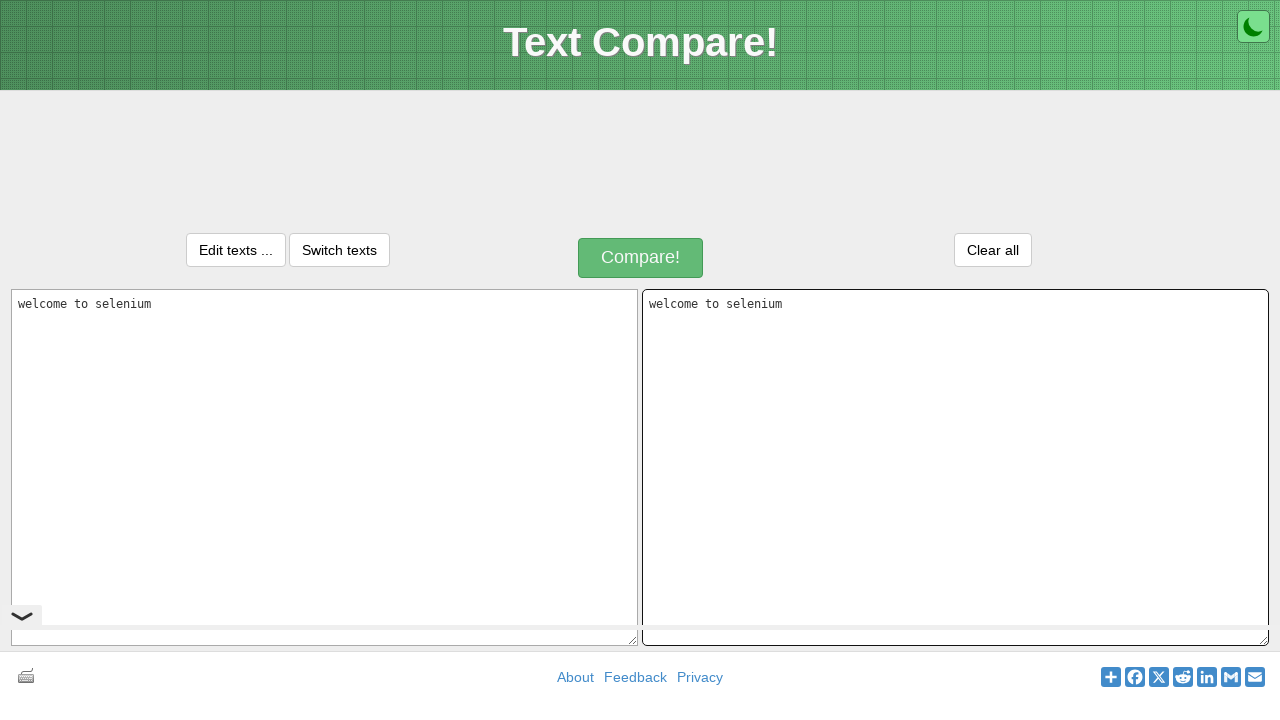

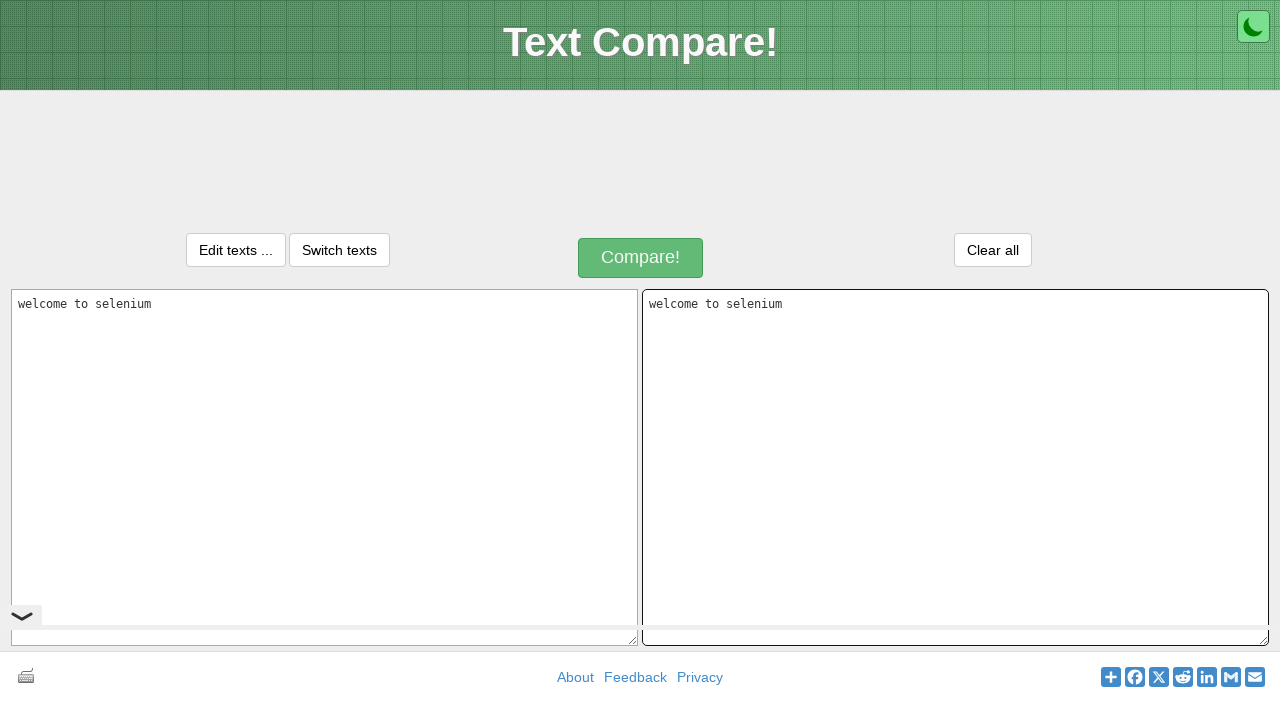